Tests a file input form by filling in name, last name, and email fields, uploading a file, and submitting the form.

Starting URL: http://suninjuly.github.io/file_input.html

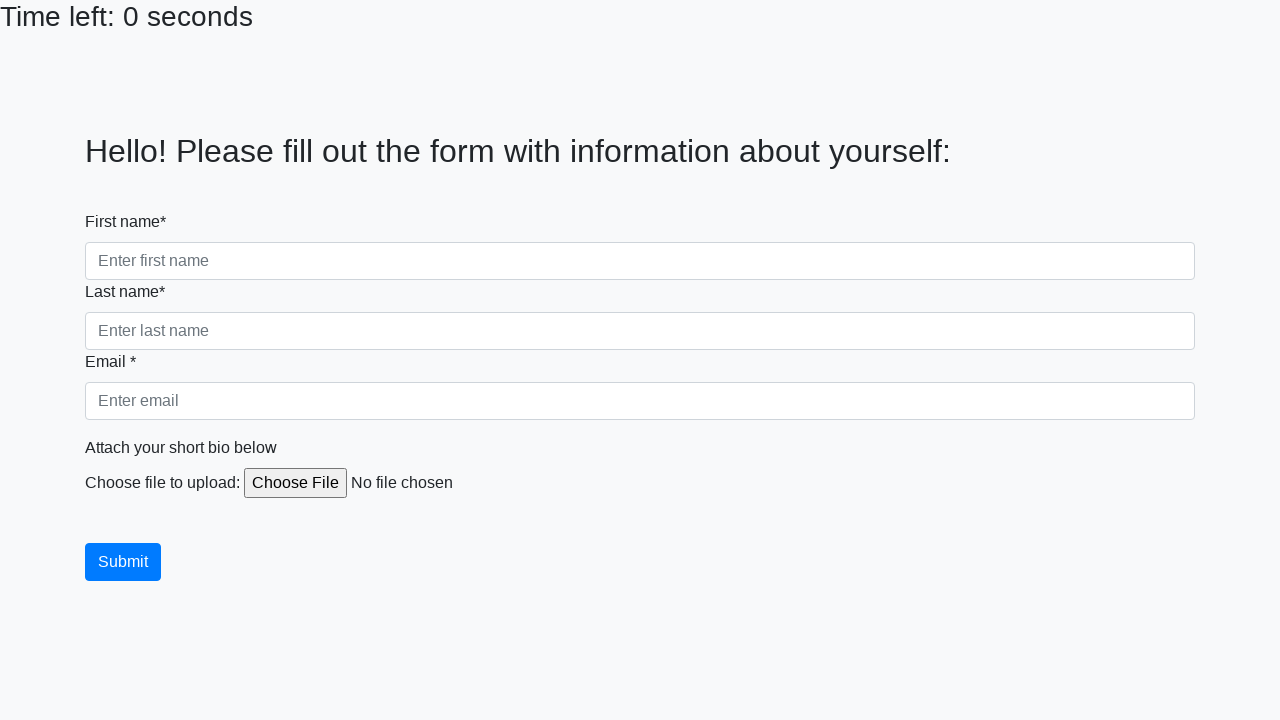

Navigated to file input form page
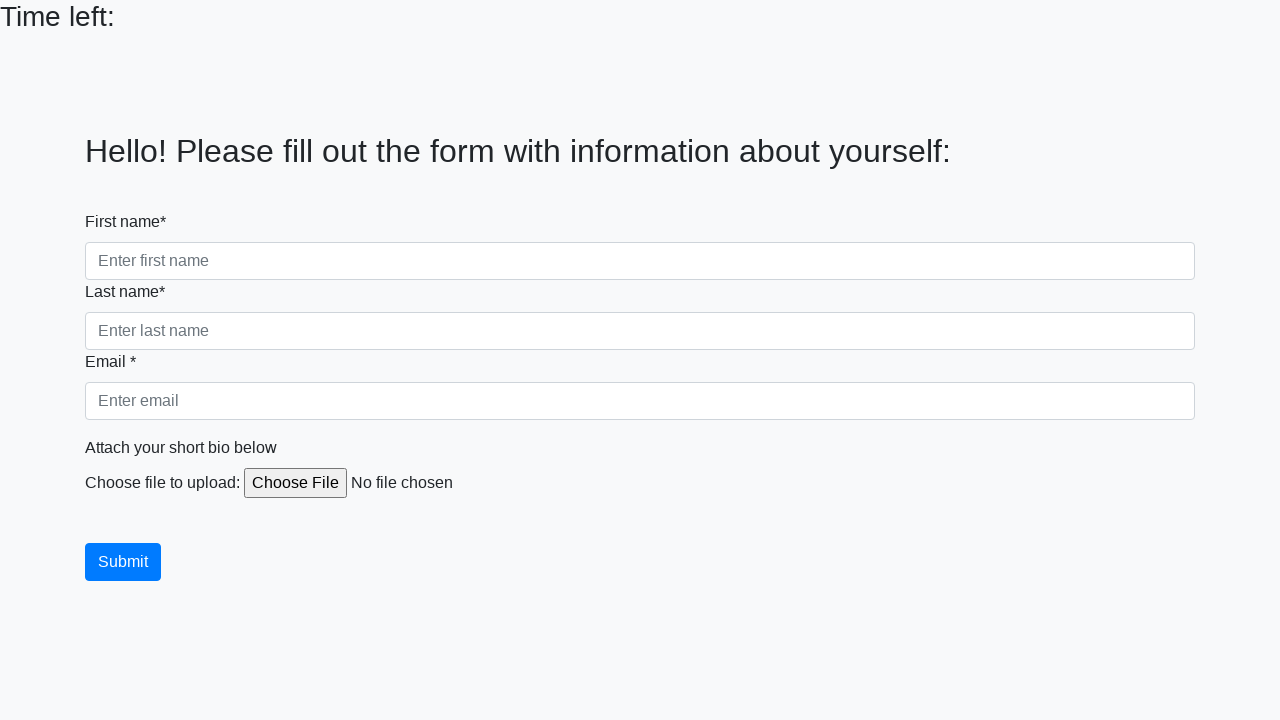

Filled in Name field with 'John' on .form-group .form-control:nth-child(2)
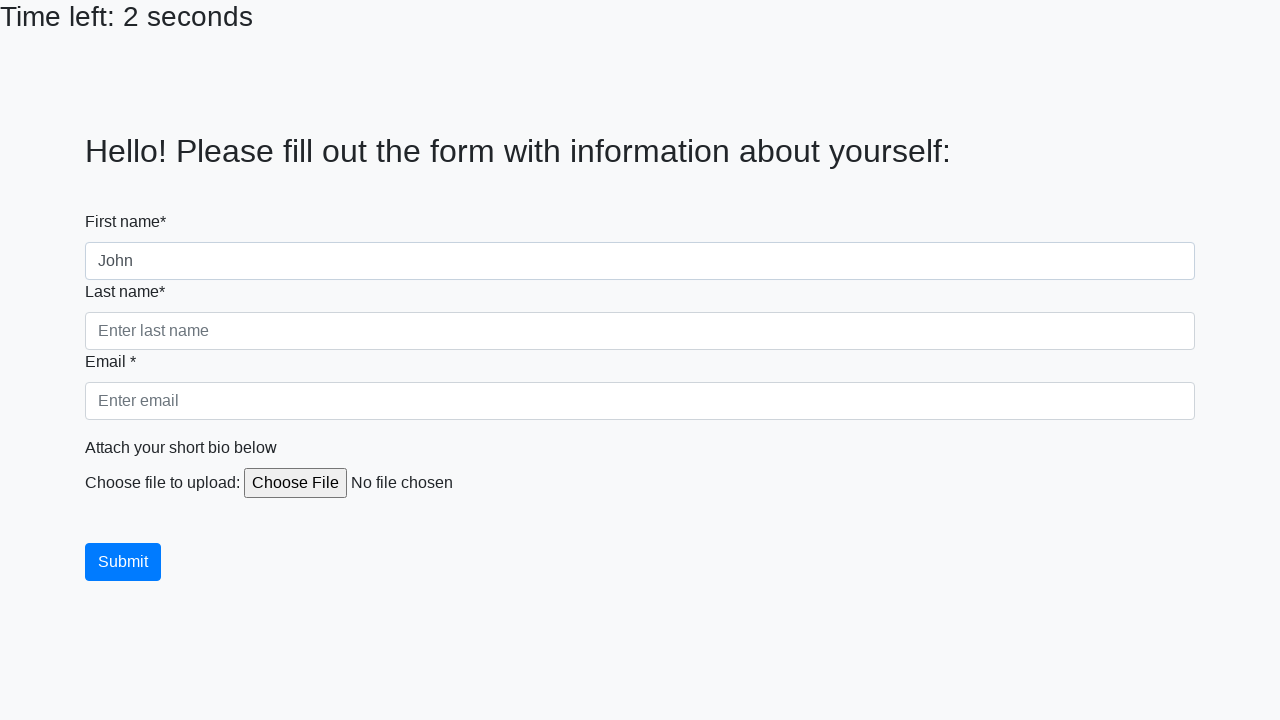

Filled in Last name field with 'Smith' on .form-group .form-control:nth-child(4)
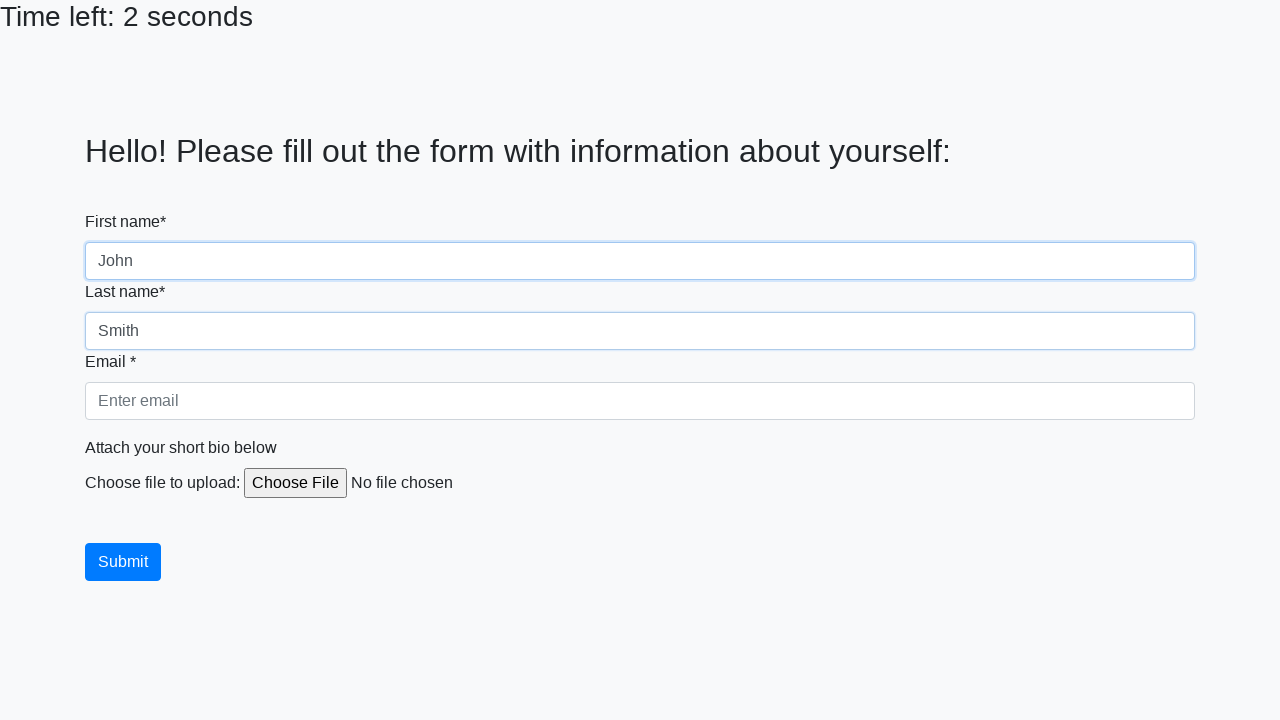

Filled in Email field with 'john.smith@example.com' on .form-group .form-control:nth-child(6)
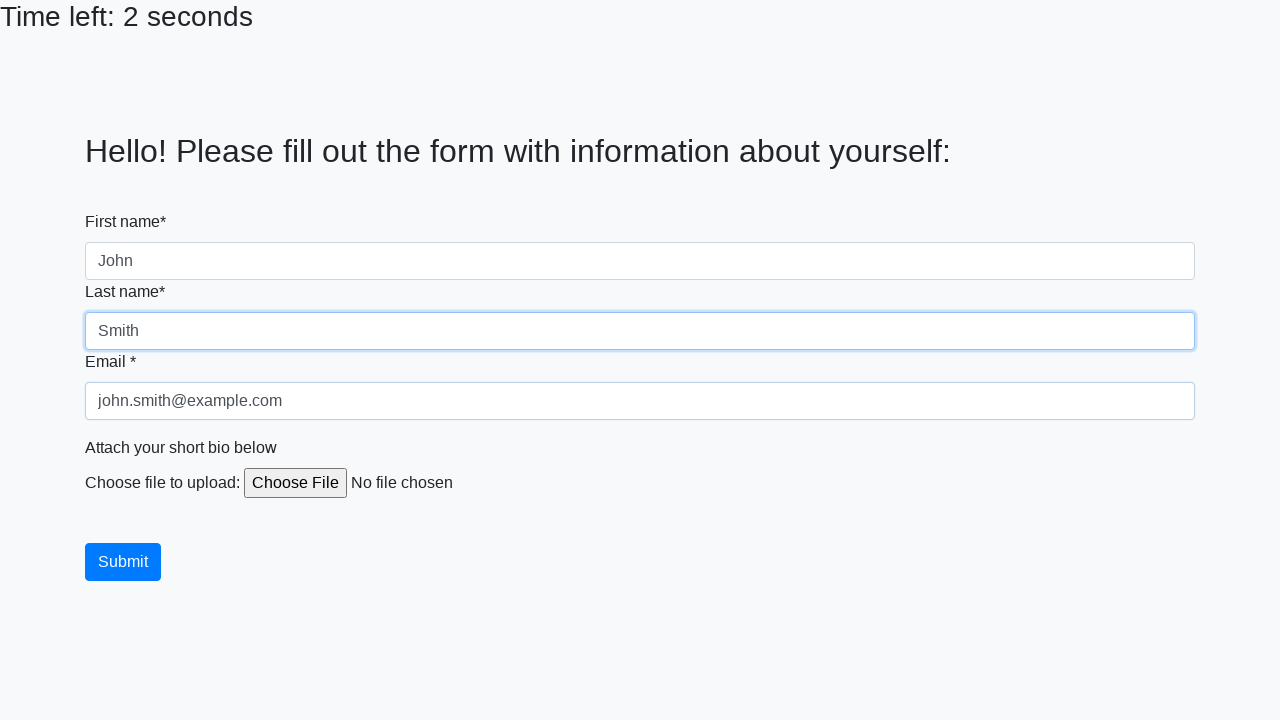

Uploaded test file to file input
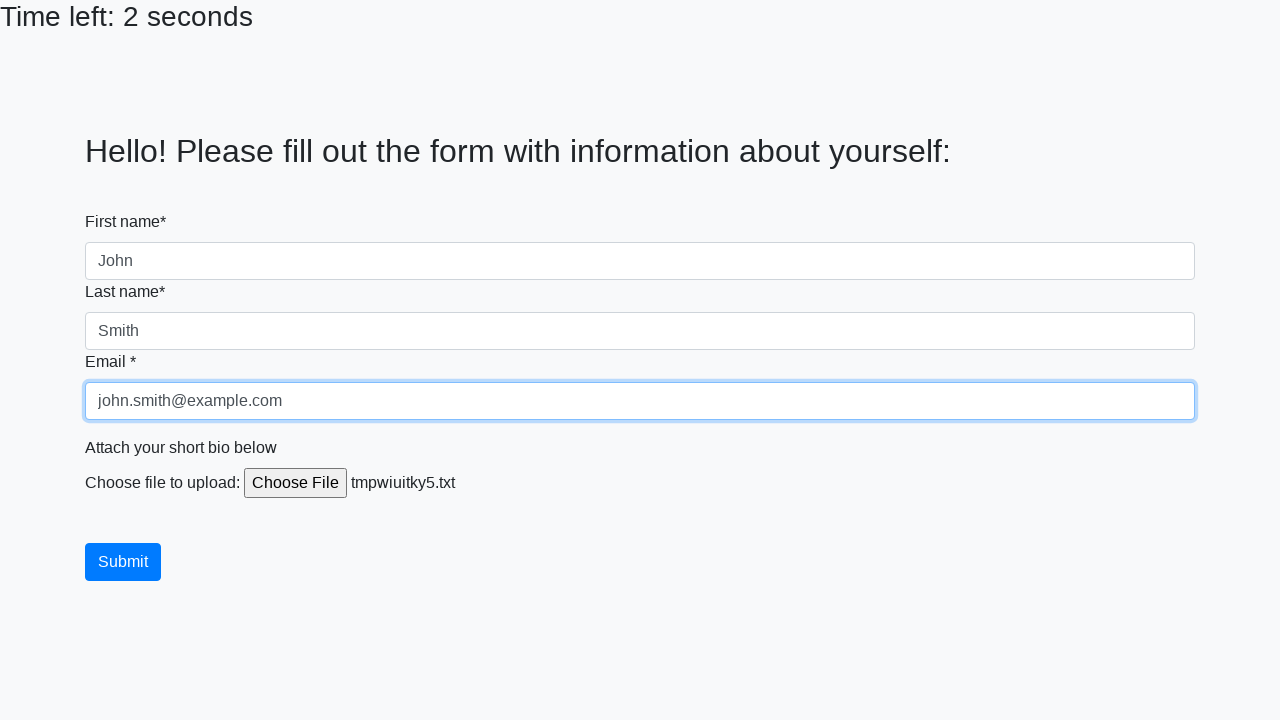

Clicked submit button to submit the form at (123, 562) on .btn.btn-primary
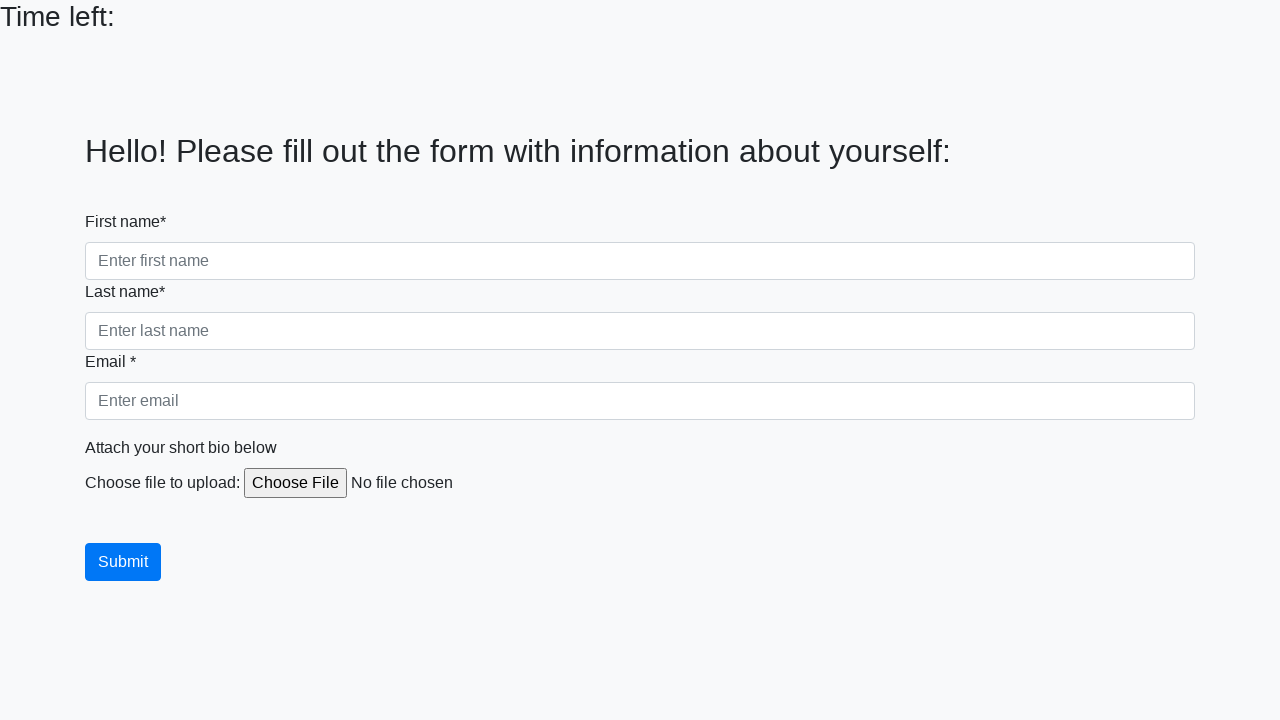

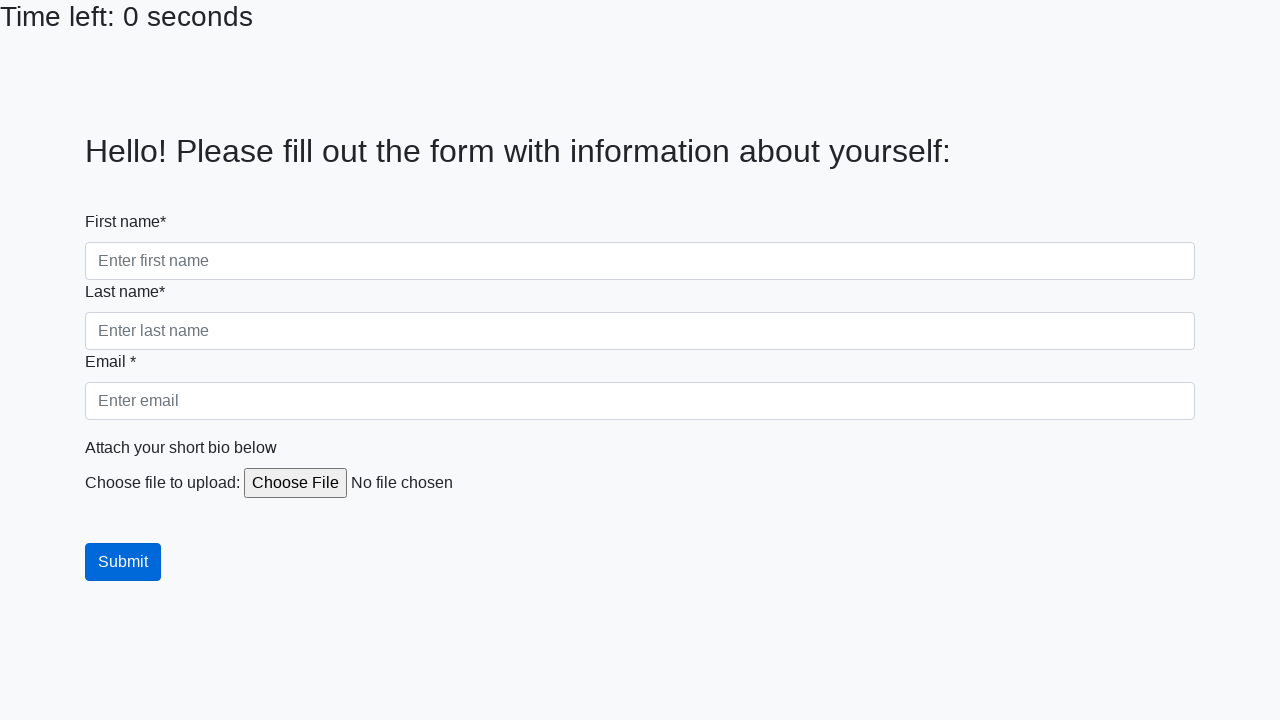